Navigates to the Internet test site, clicks on the checkboxes link, and verifies the header text on the resulting page

Starting URL: https://the-internet.herokuapp.com/

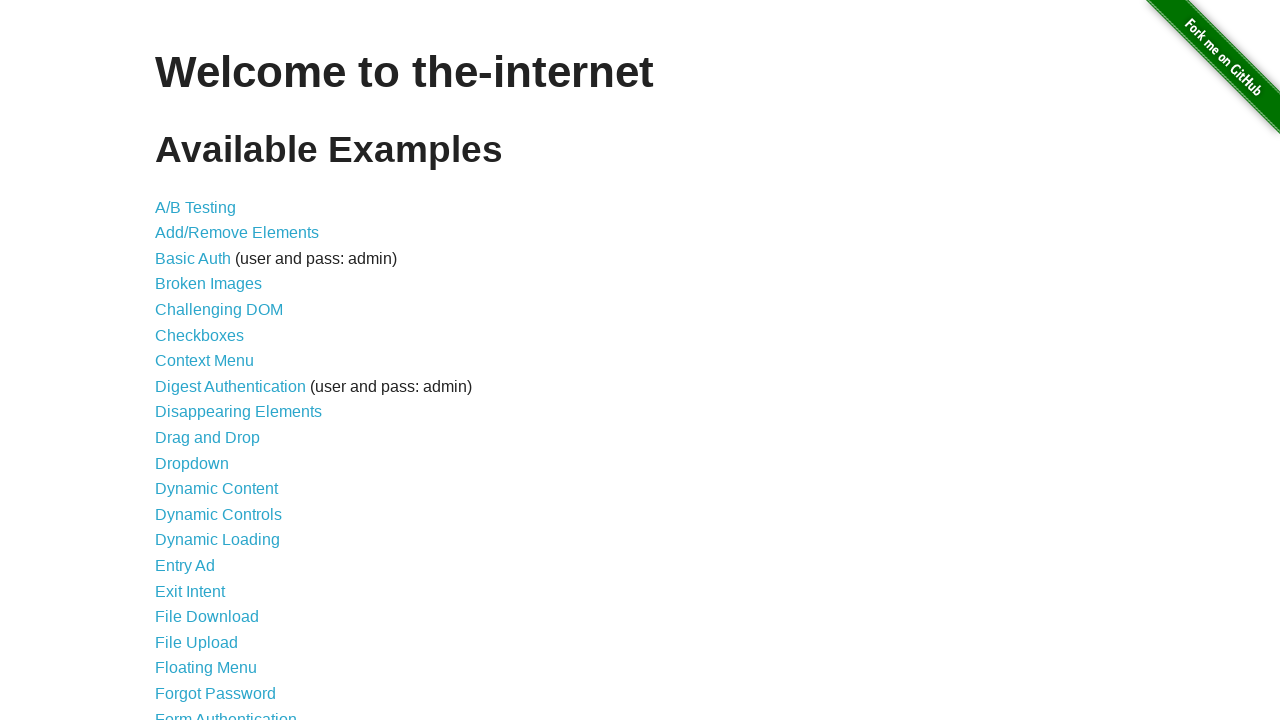

Navigated to the Internet test site home page
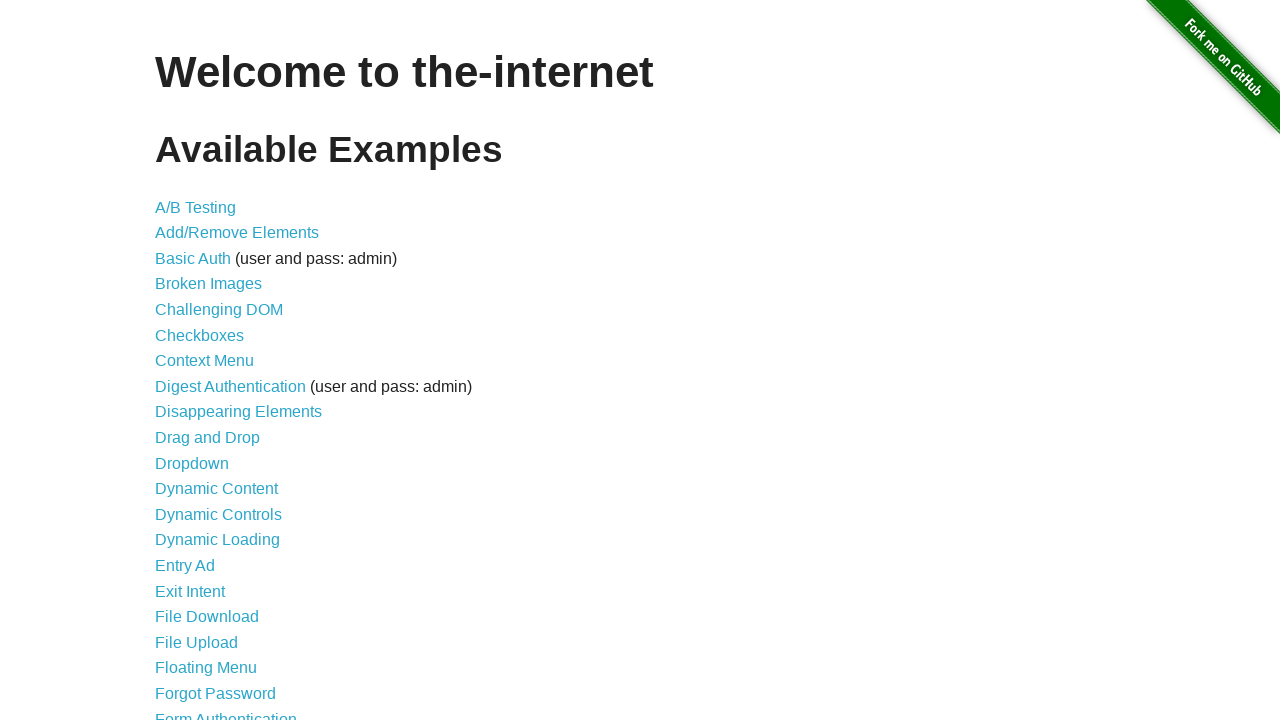

Clicked on the checkboxes link at (200, 335) on xpath=//a[@href='/checkboxes']
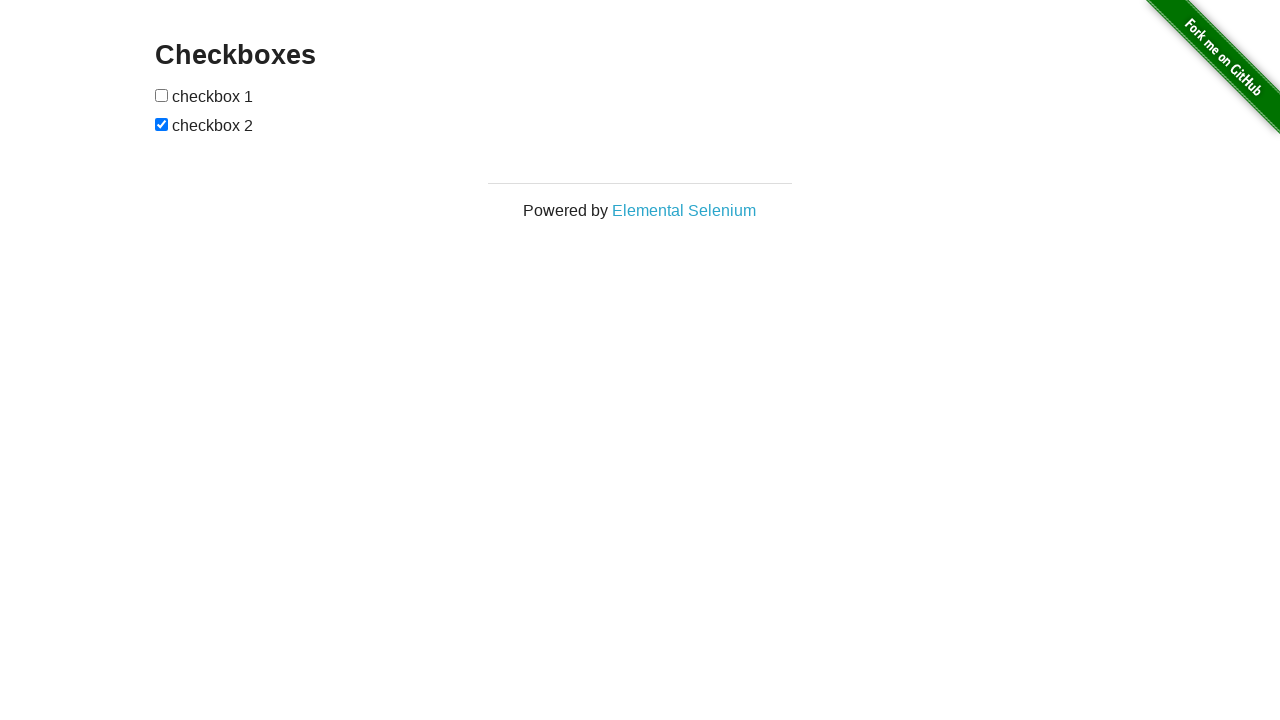

Header element loaded on checkboxes page
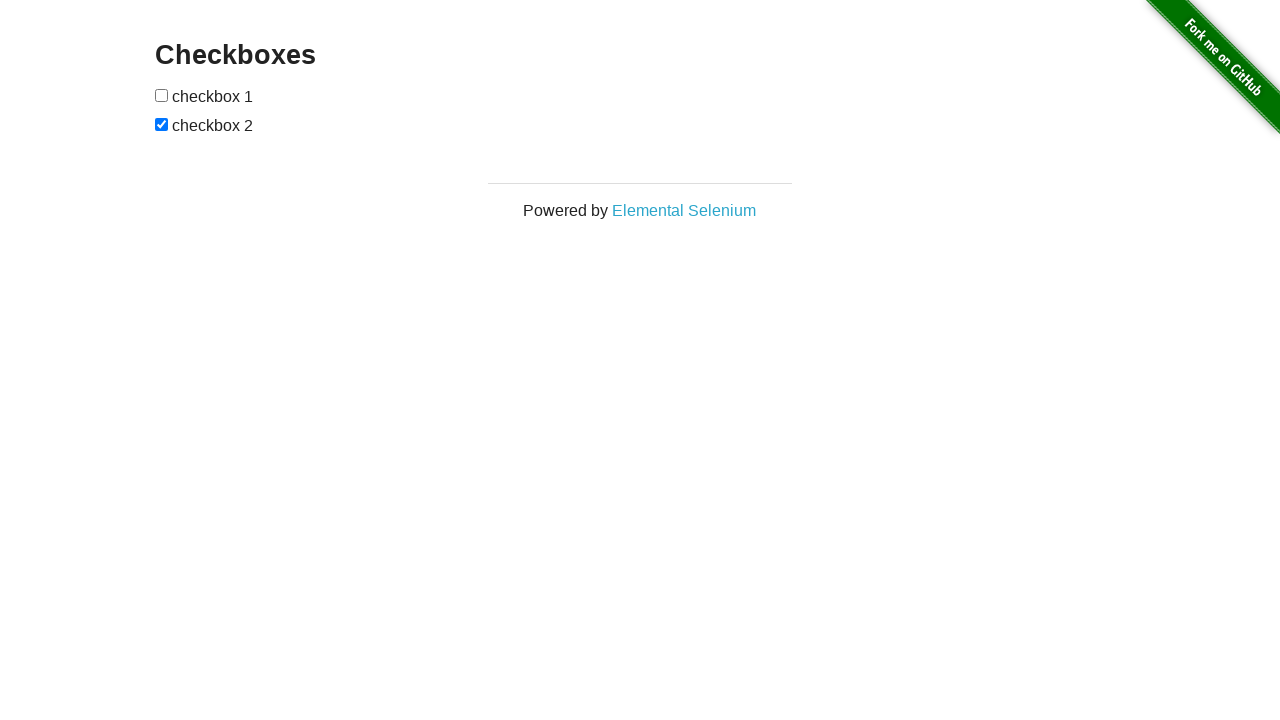

Retrieved header text content
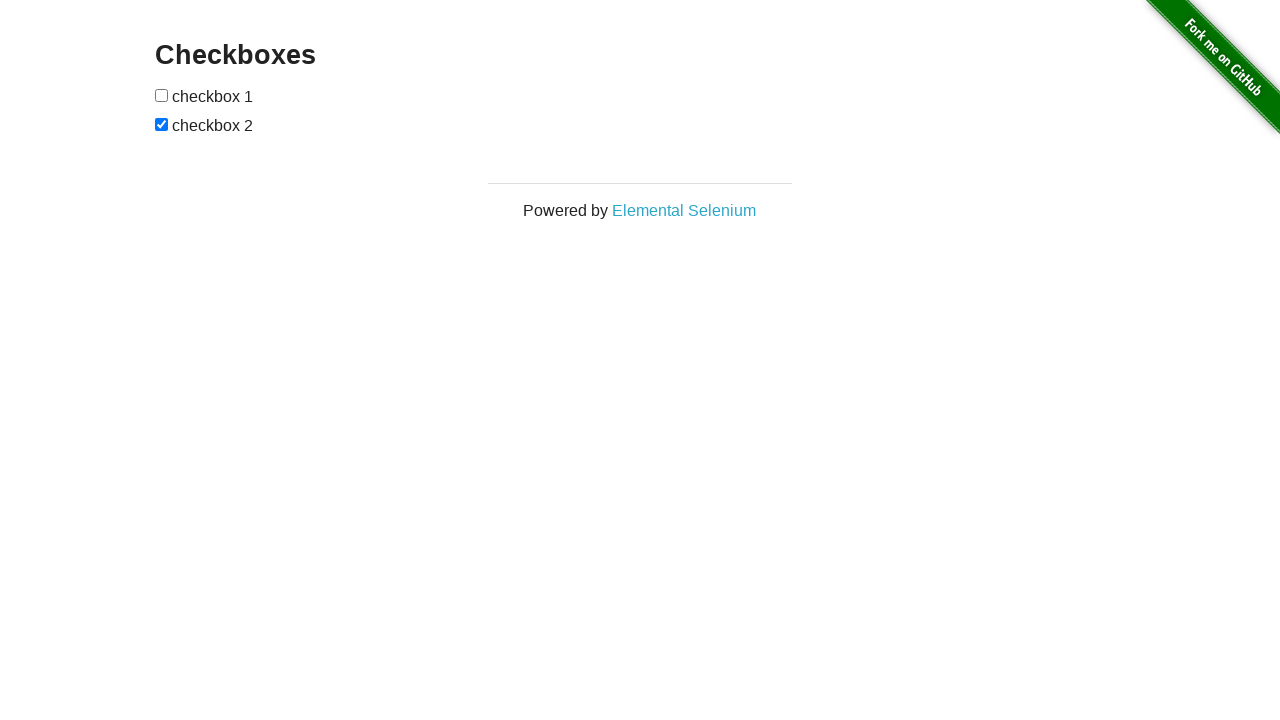

Verified header text is 'checkboxes'
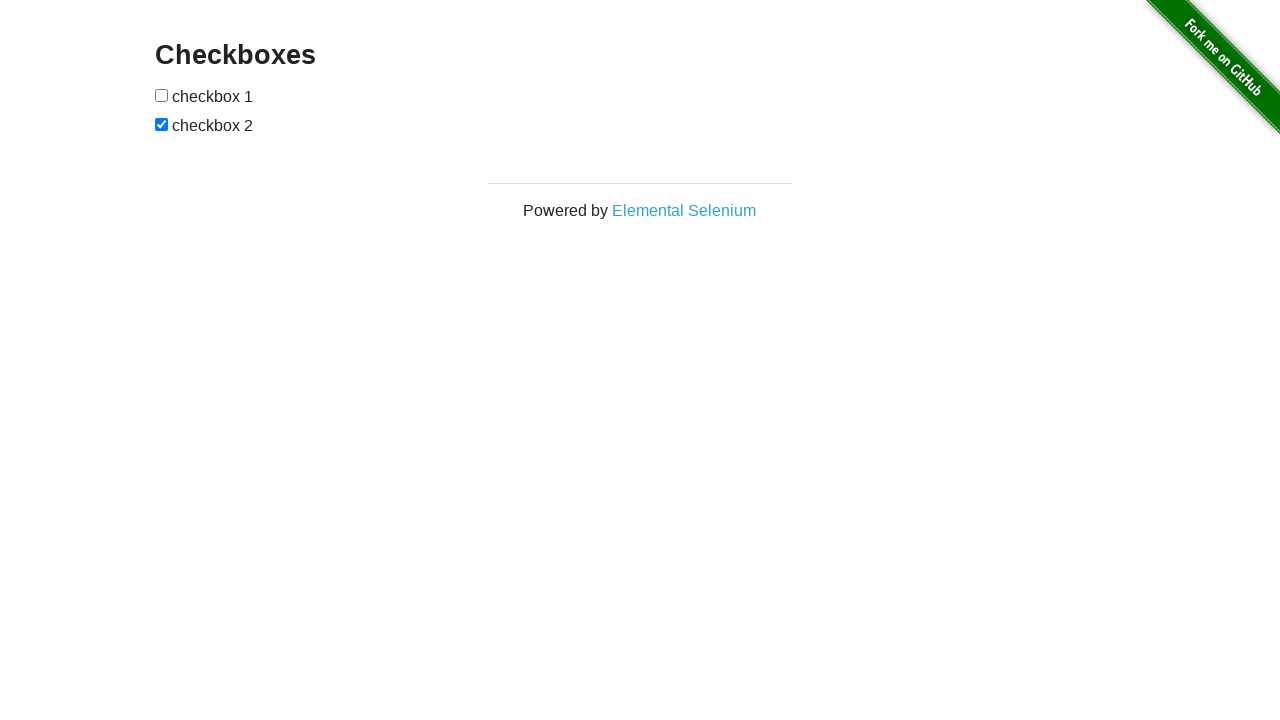

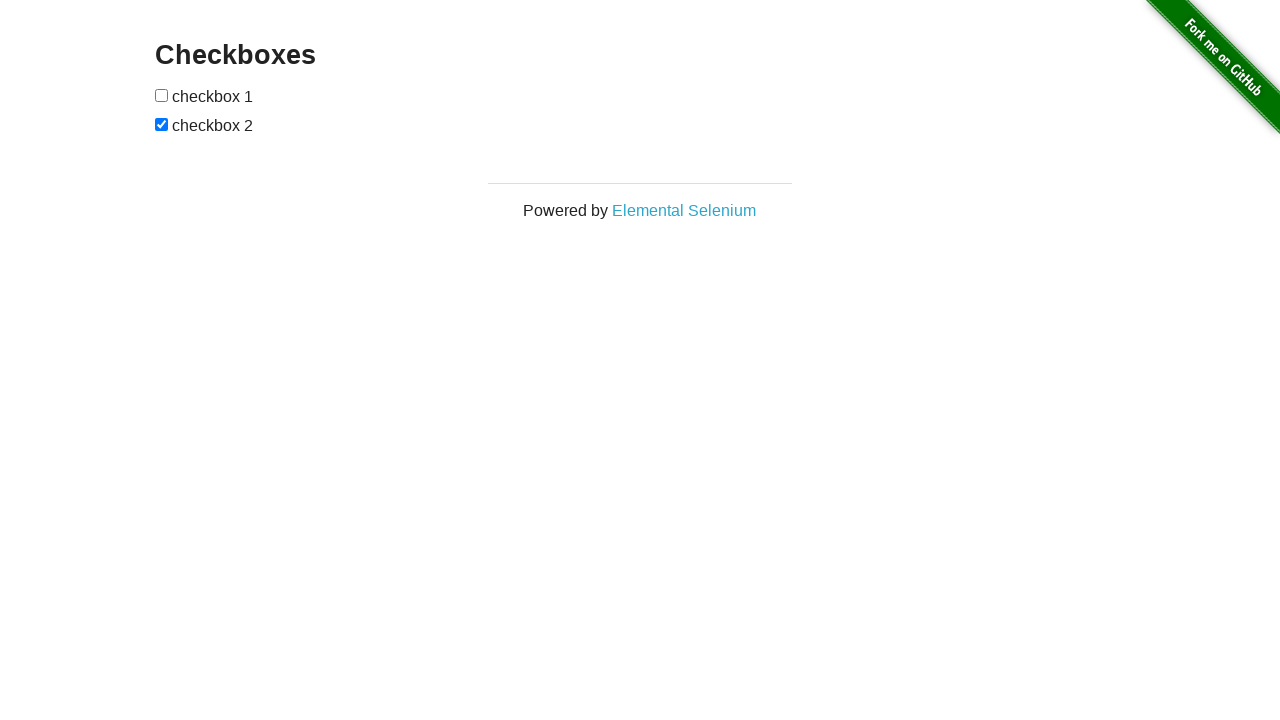